Tests DuckDuckGo search functionality by entering a search query, submitting it, and verifying the page title contains the expected search results.

Starting URL: https://duckduckgo.com/

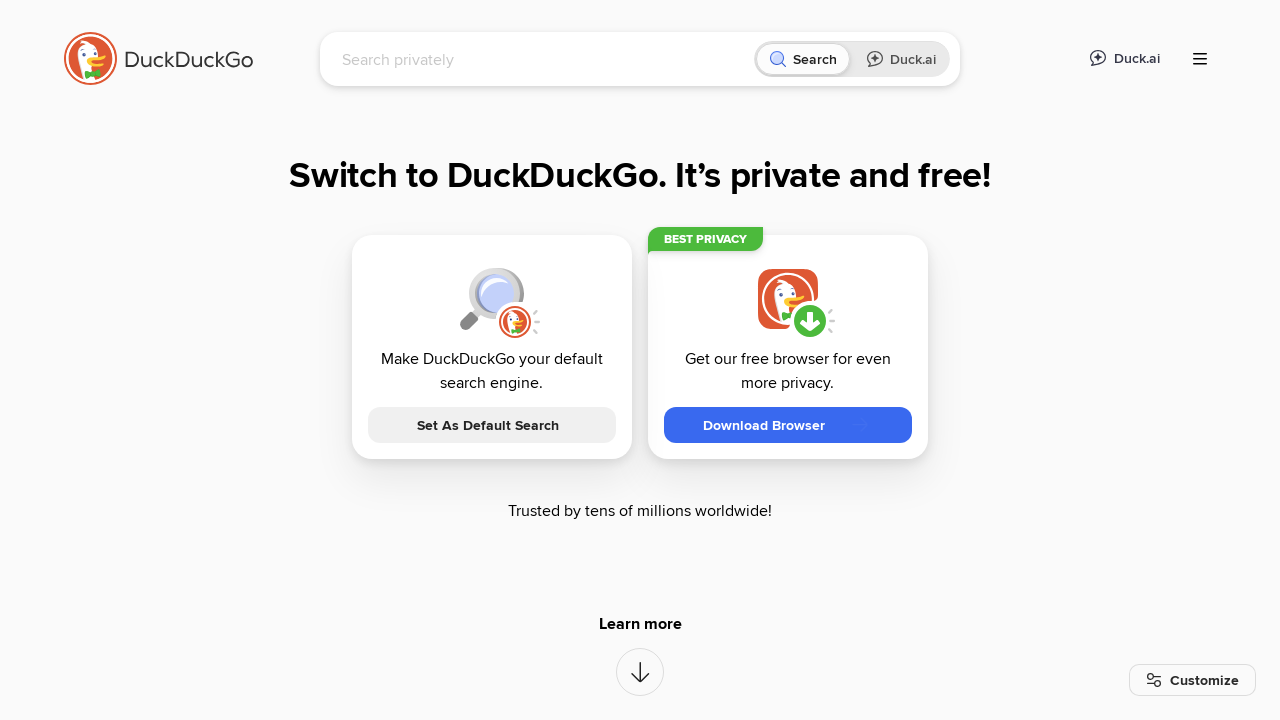

Filled search box with 'webdriver' query on input[name='q']
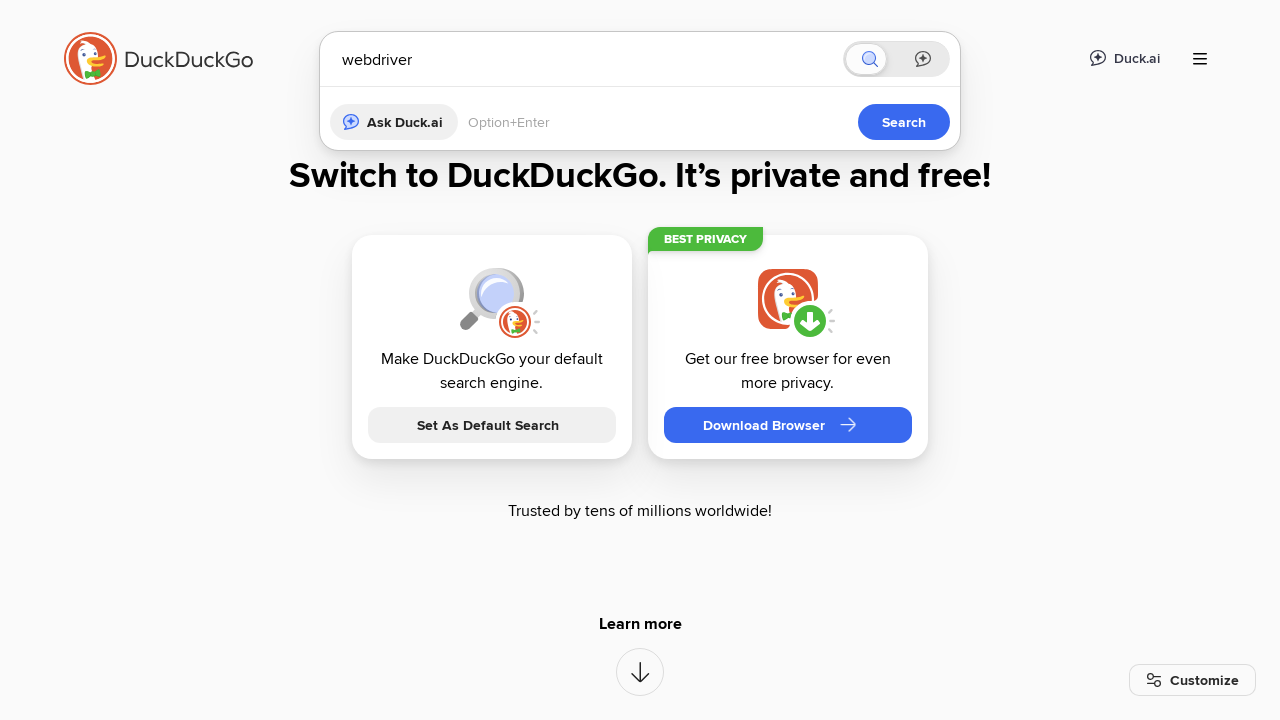

Pressed Enter to submit search query on input[name='q']
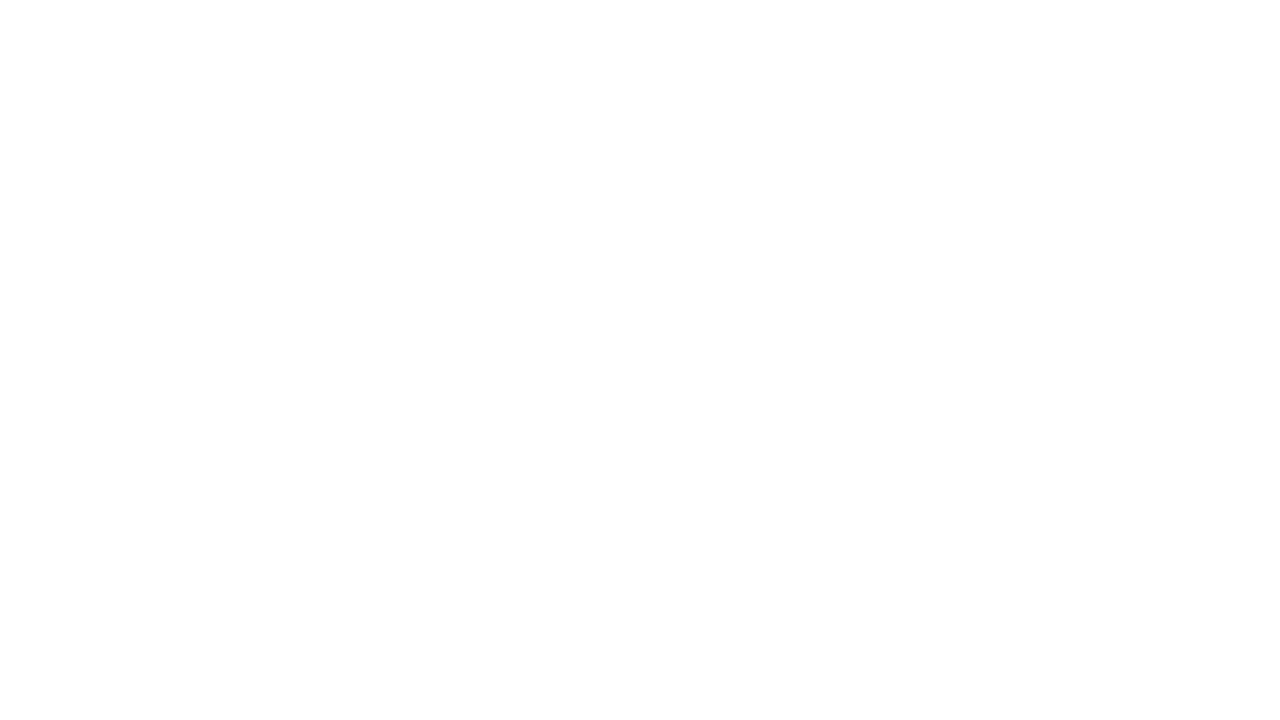

Verified page title contains expected search results 'webdriver at DuckDuckGo'
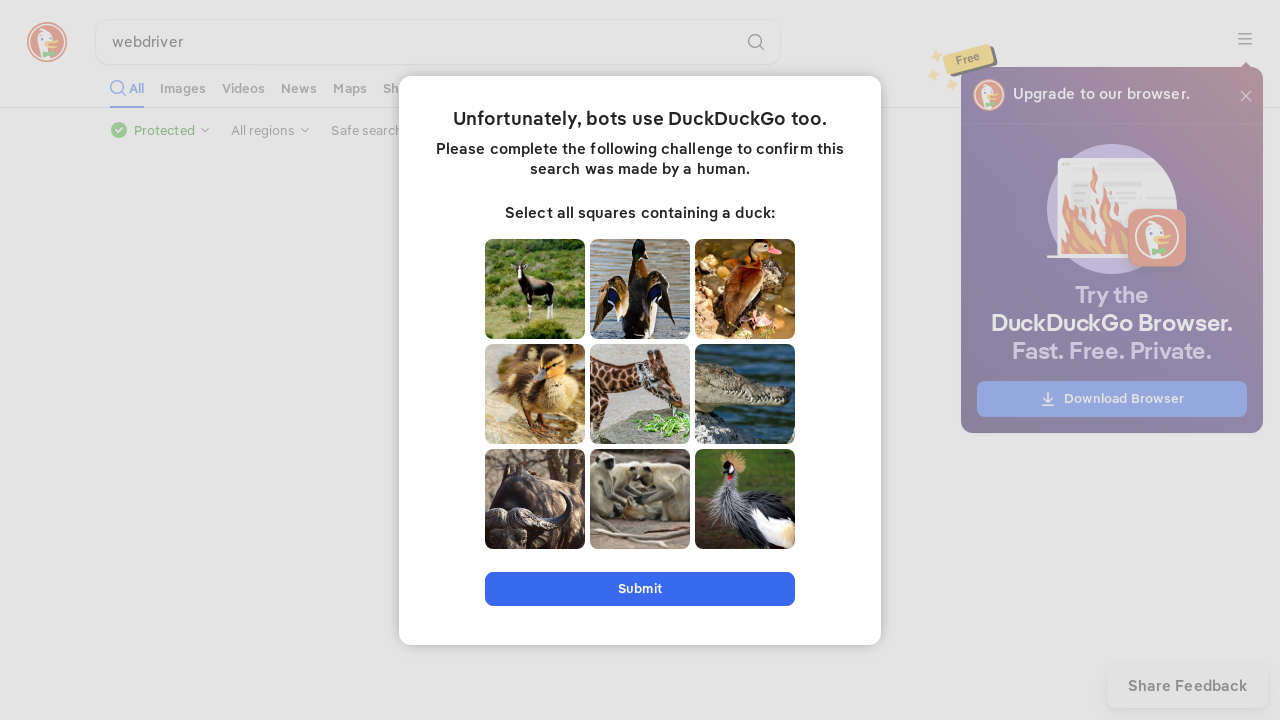

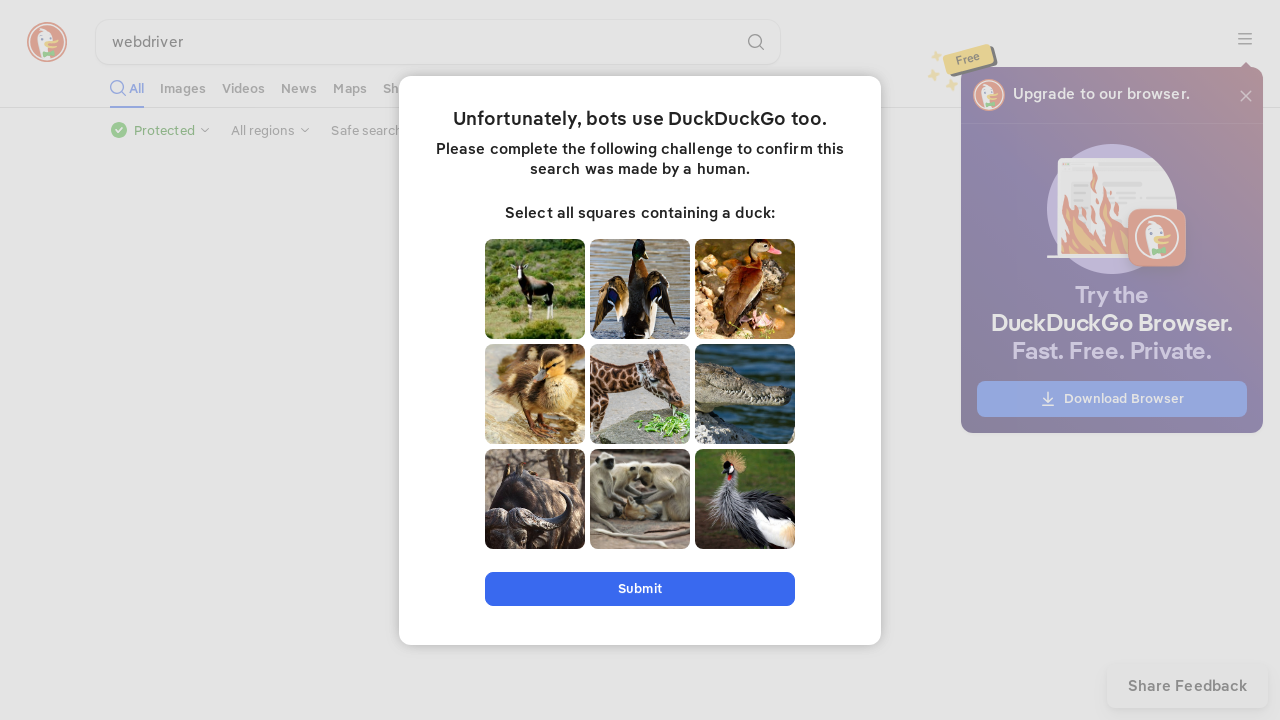